Navigates to Rediff website, switches to an iframe to search for a stock quote, then handles the new window that opens with the search results

Starting URL: https://rediff.com

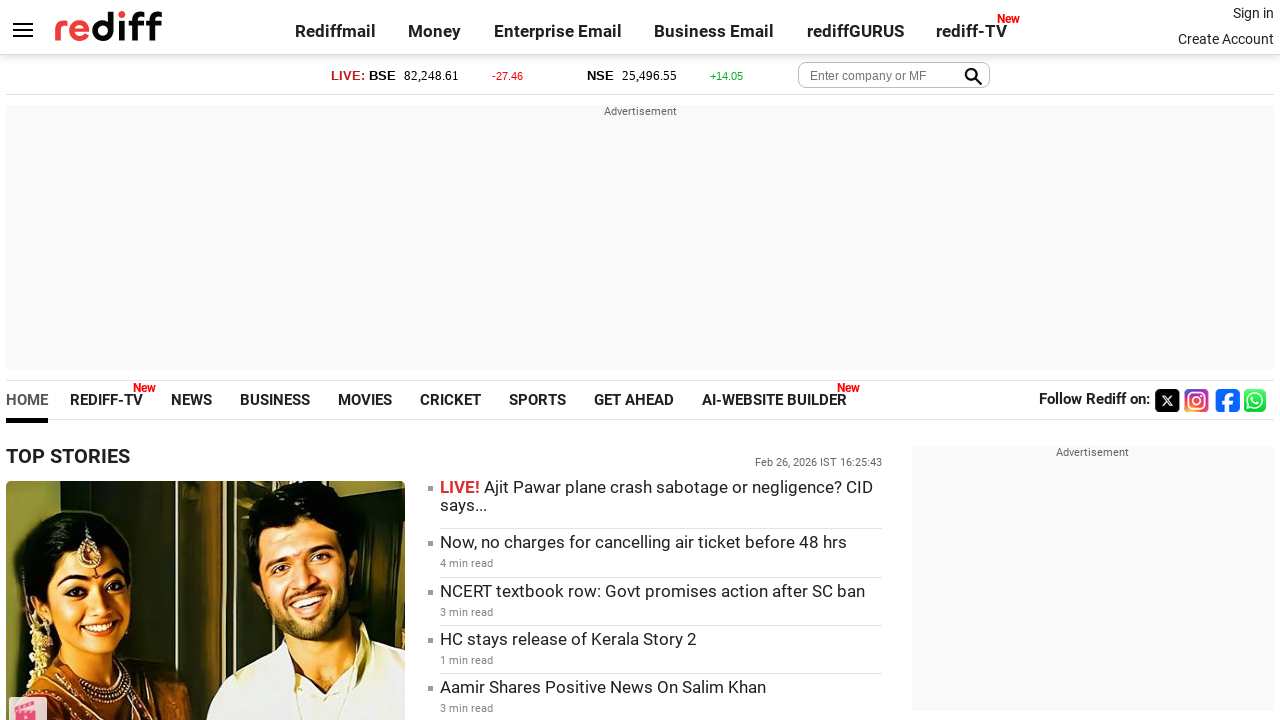

Stored main page reference
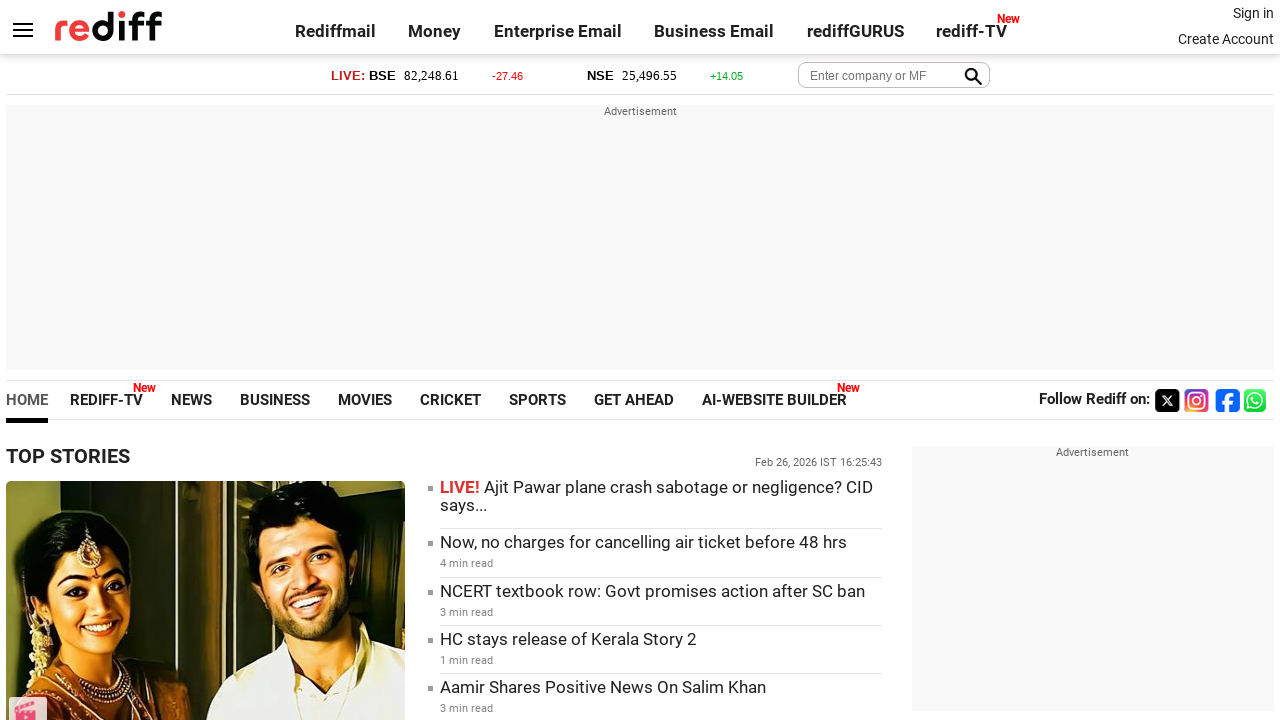

Located money iframe
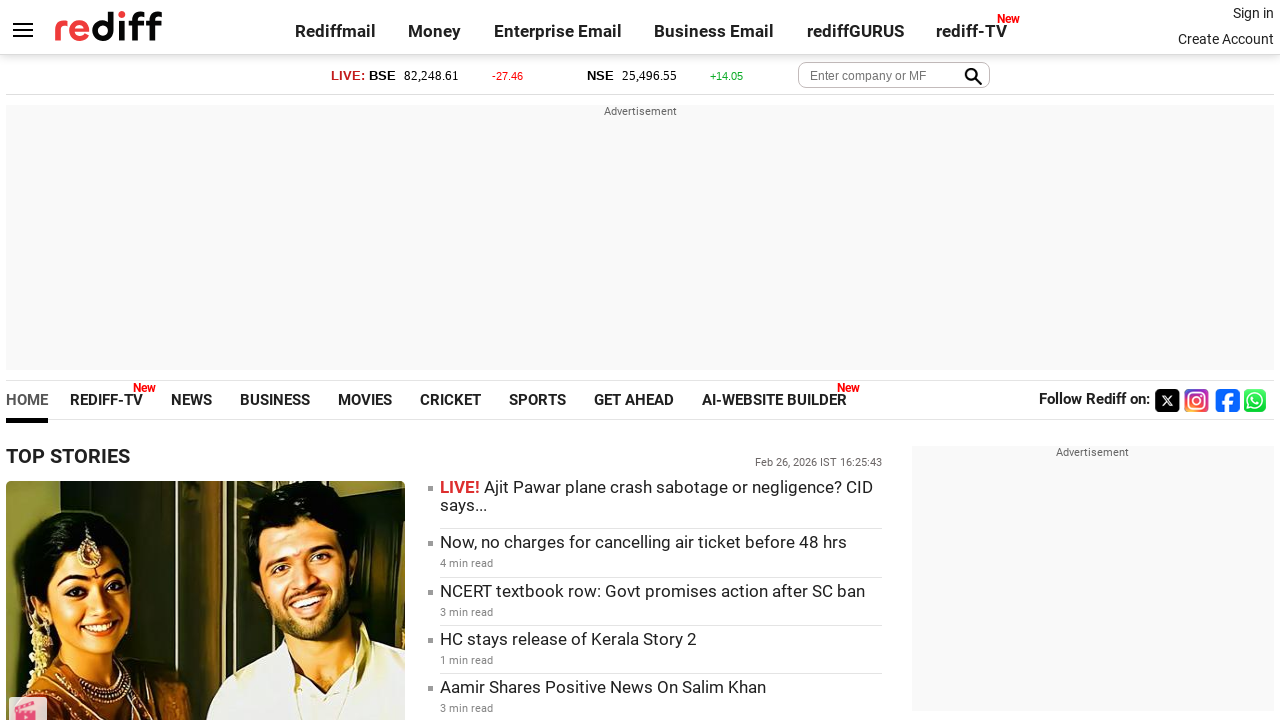

Filled search field with 'TCS' in iframe on iframe[name='moneyiframe'] >> internal:control=enter-frame >> #query
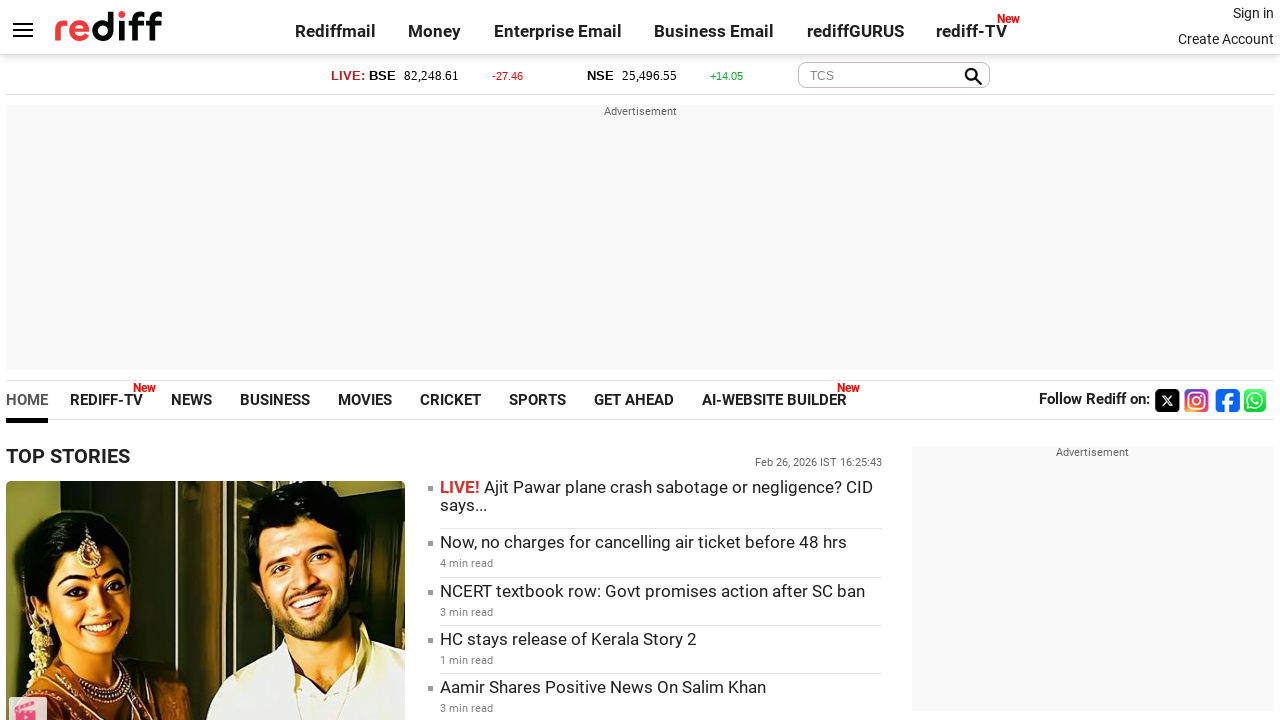

Pressed Enter to search for TCS stock on iframe[name='moneyiframe'] >> internal:control=enter-frame >> #query
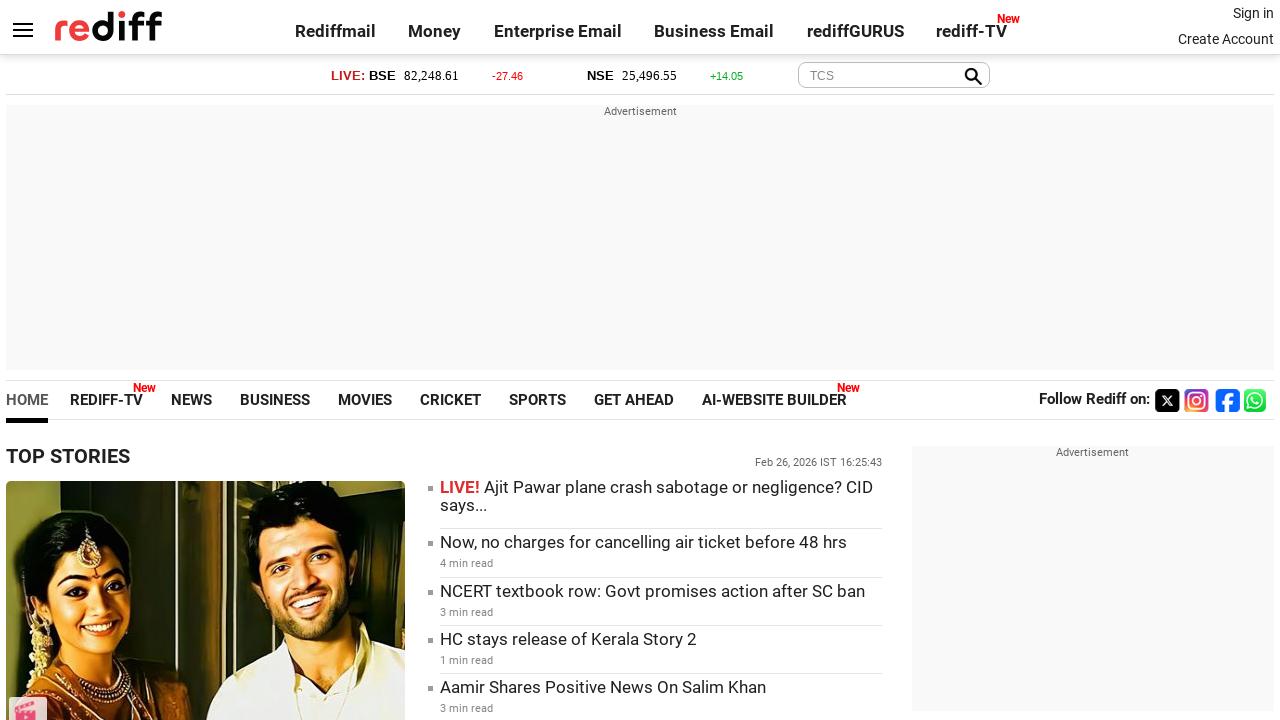

New page/window opened with search results
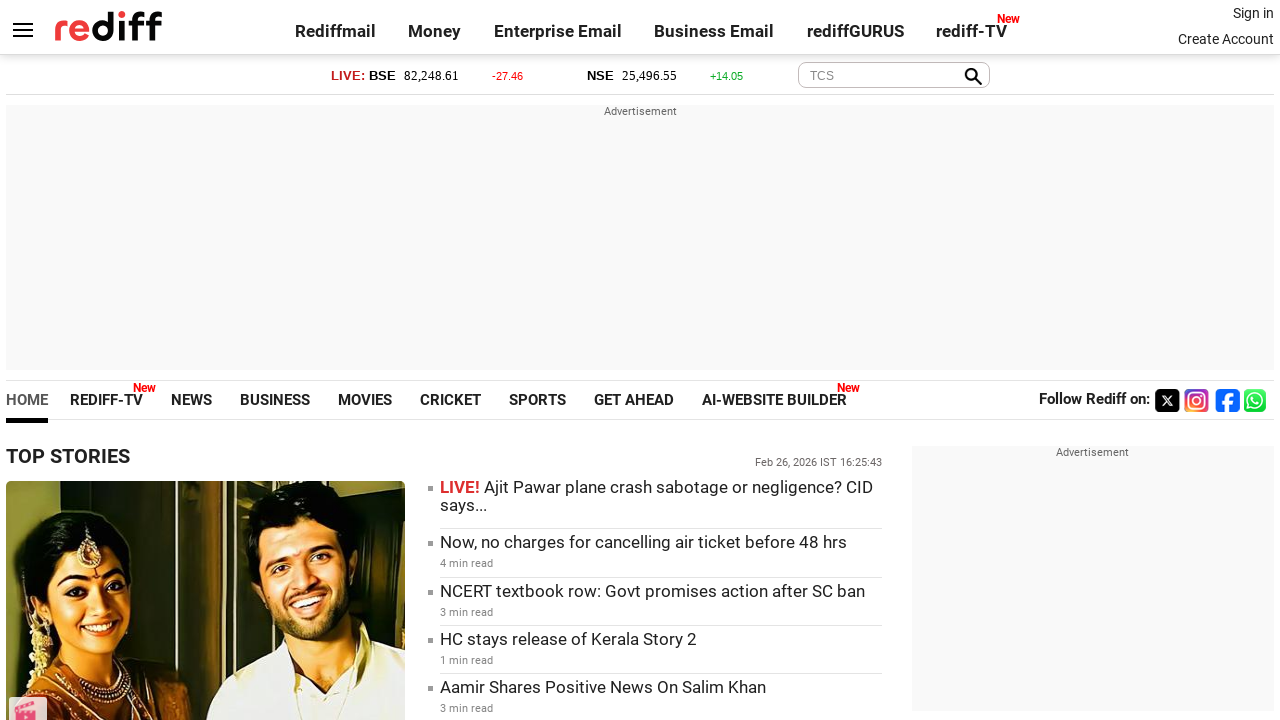

Stock price element loaded in new page
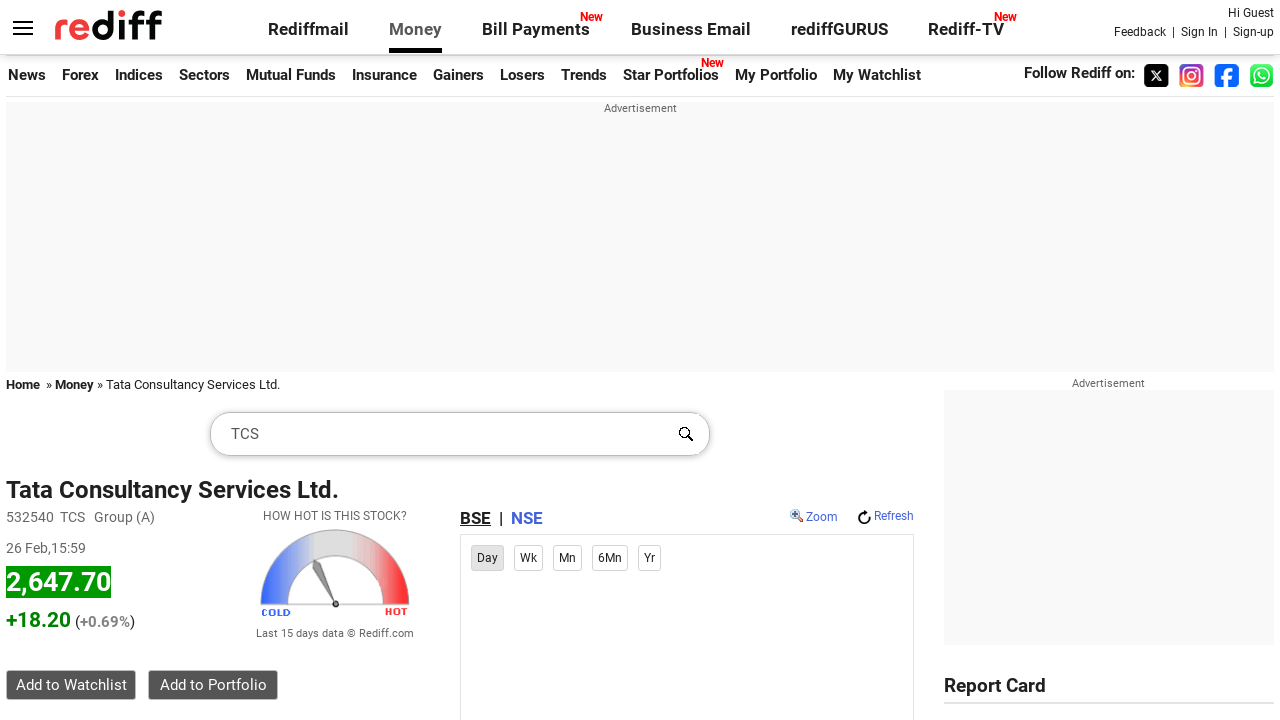

Retrieved stock price: 2,647.70
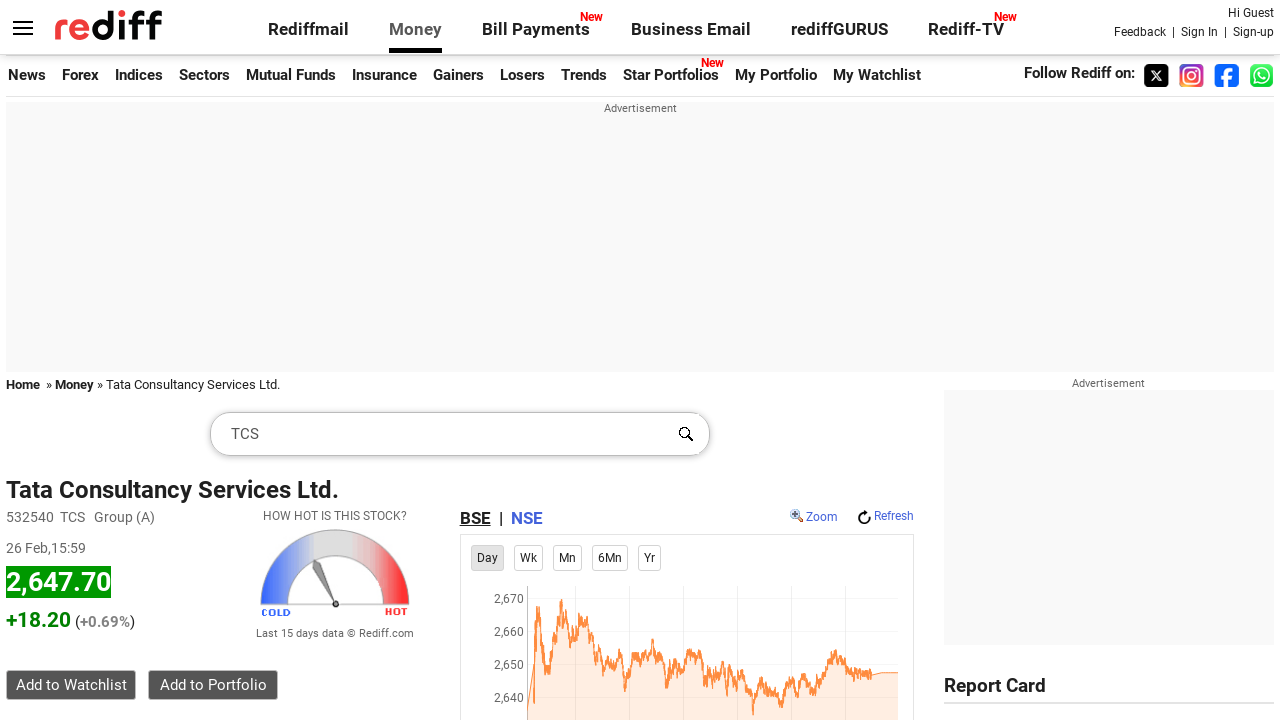

Closed new page/window with stock results
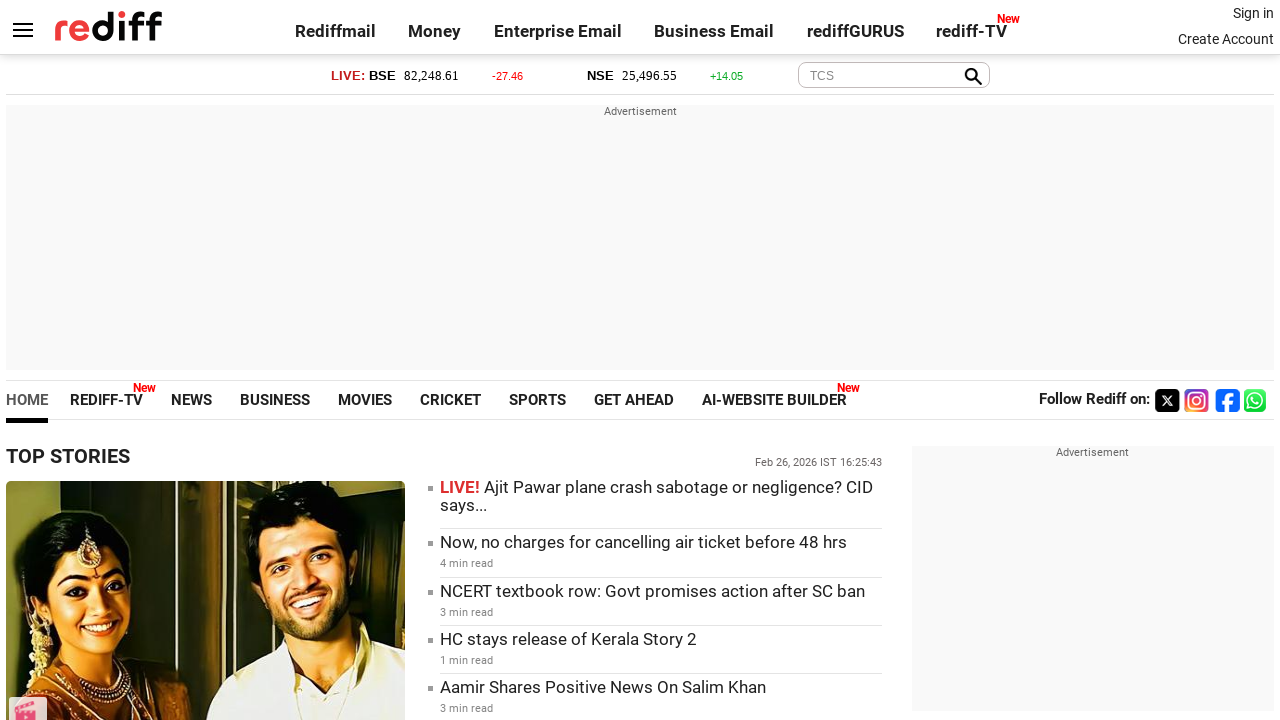

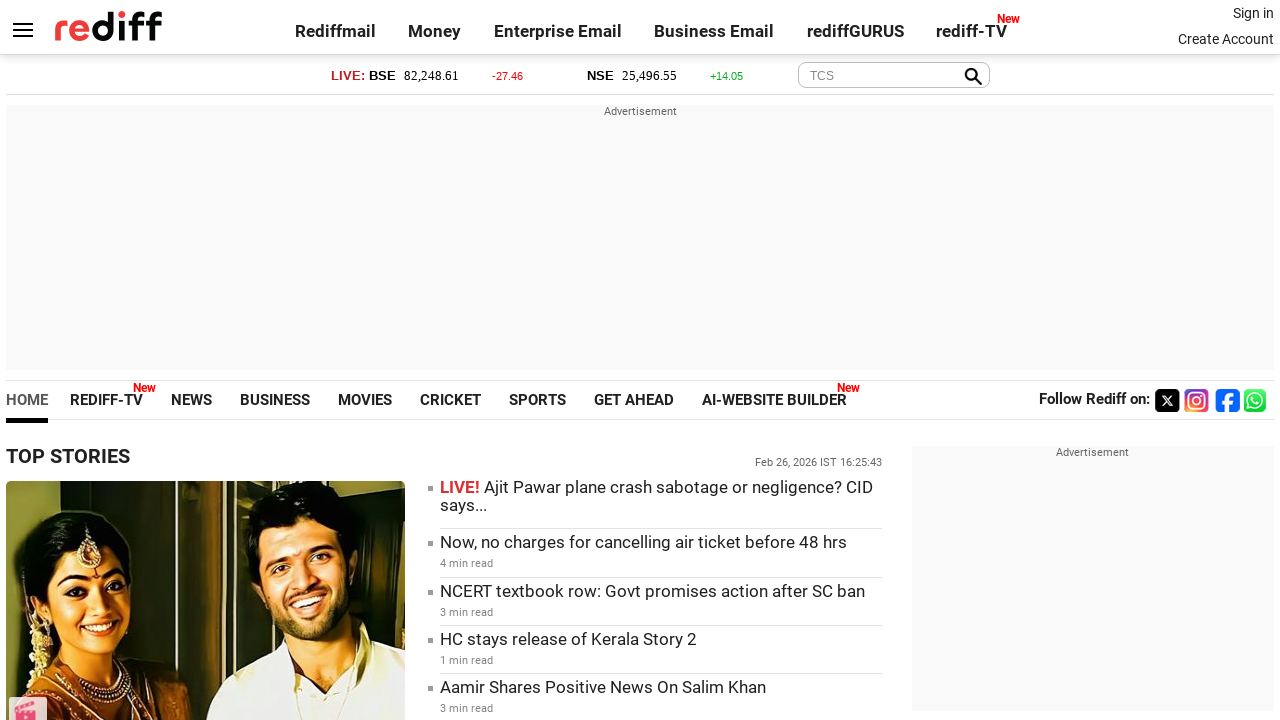